Solves a math problem by reading two numbers, calculating their sum, selecting the result from a dropdown menu, and submitting the form

Starting URL: https://suninjuly.github.io/selects1.html

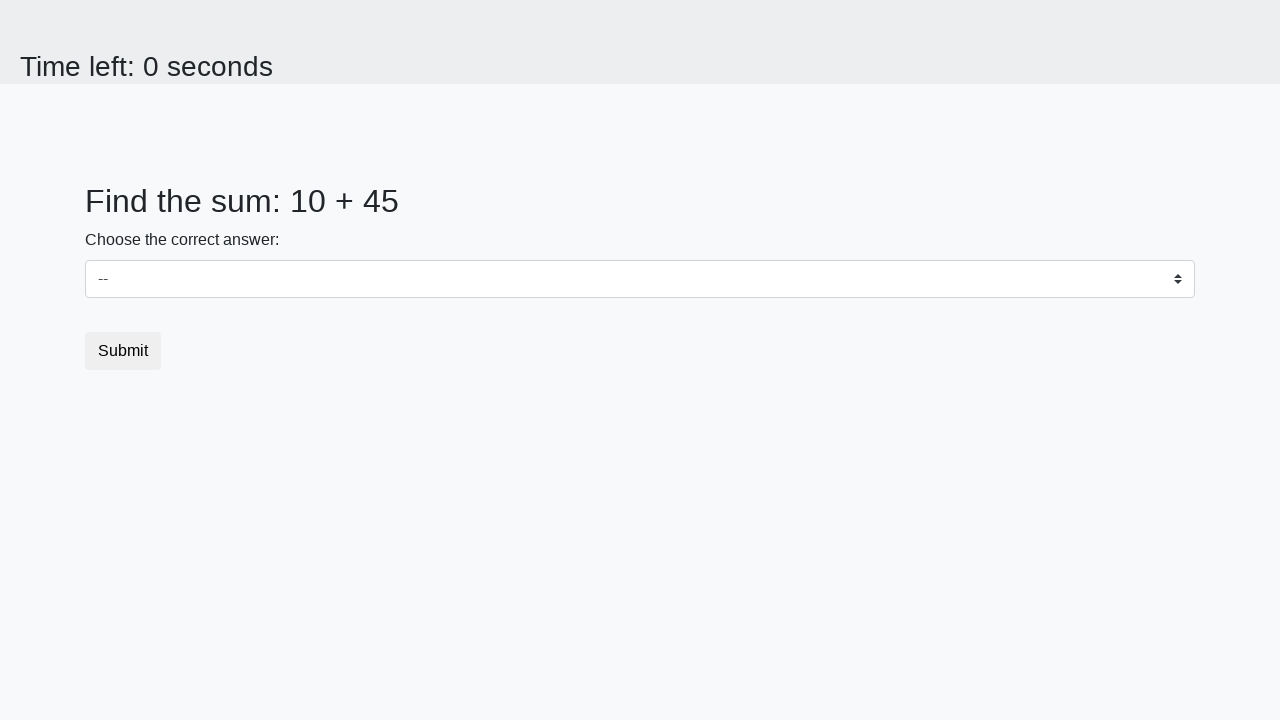

Read first number from #num1 element
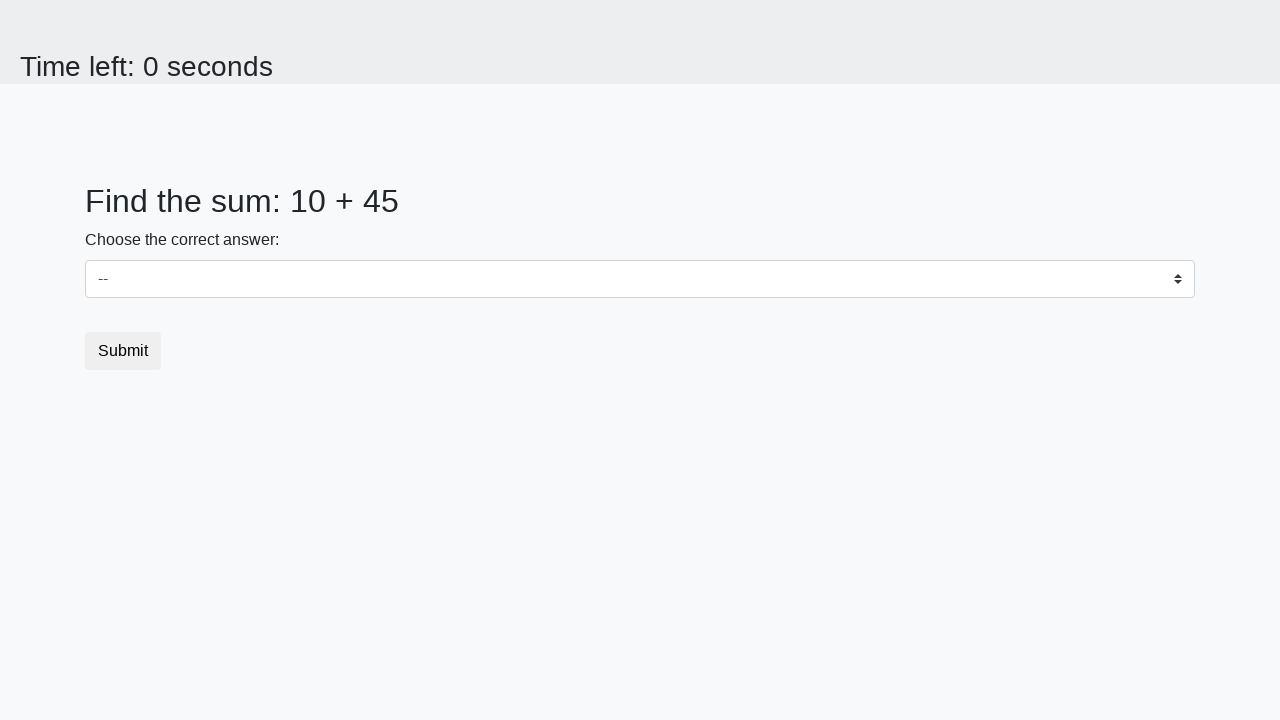

Read second number from #num2 element
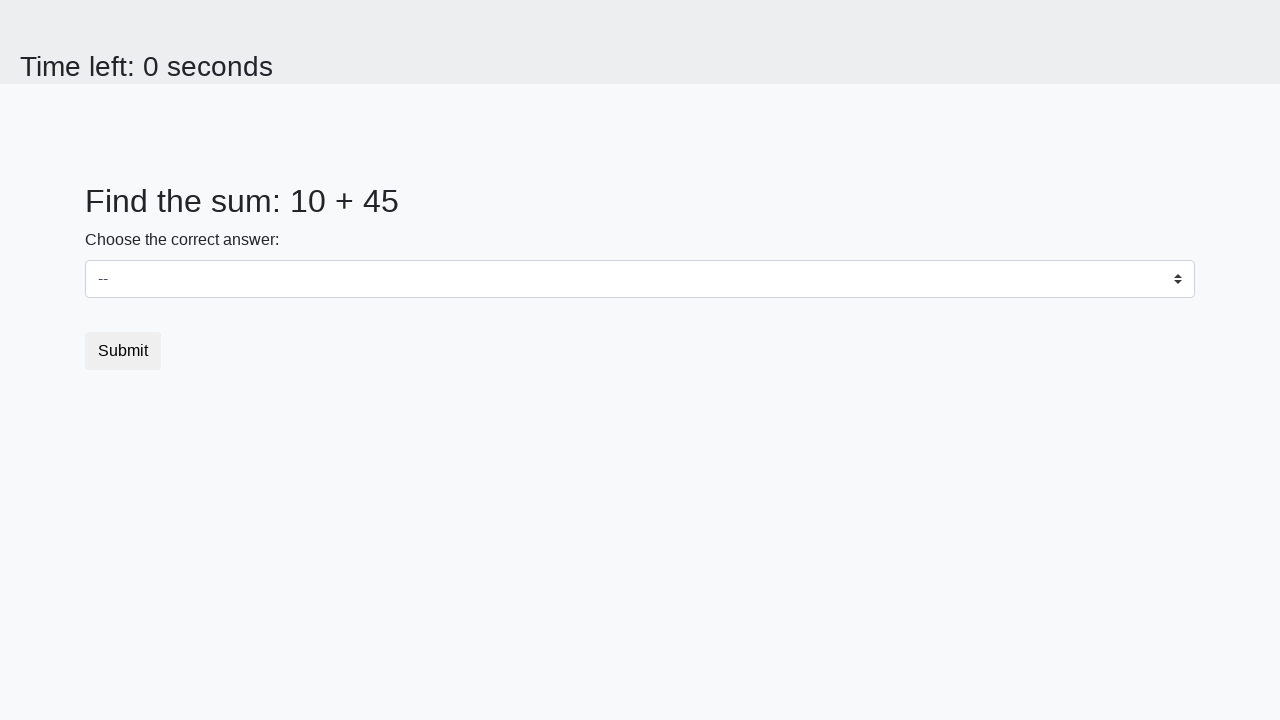

Calculated sum: 10 + 45 = 55
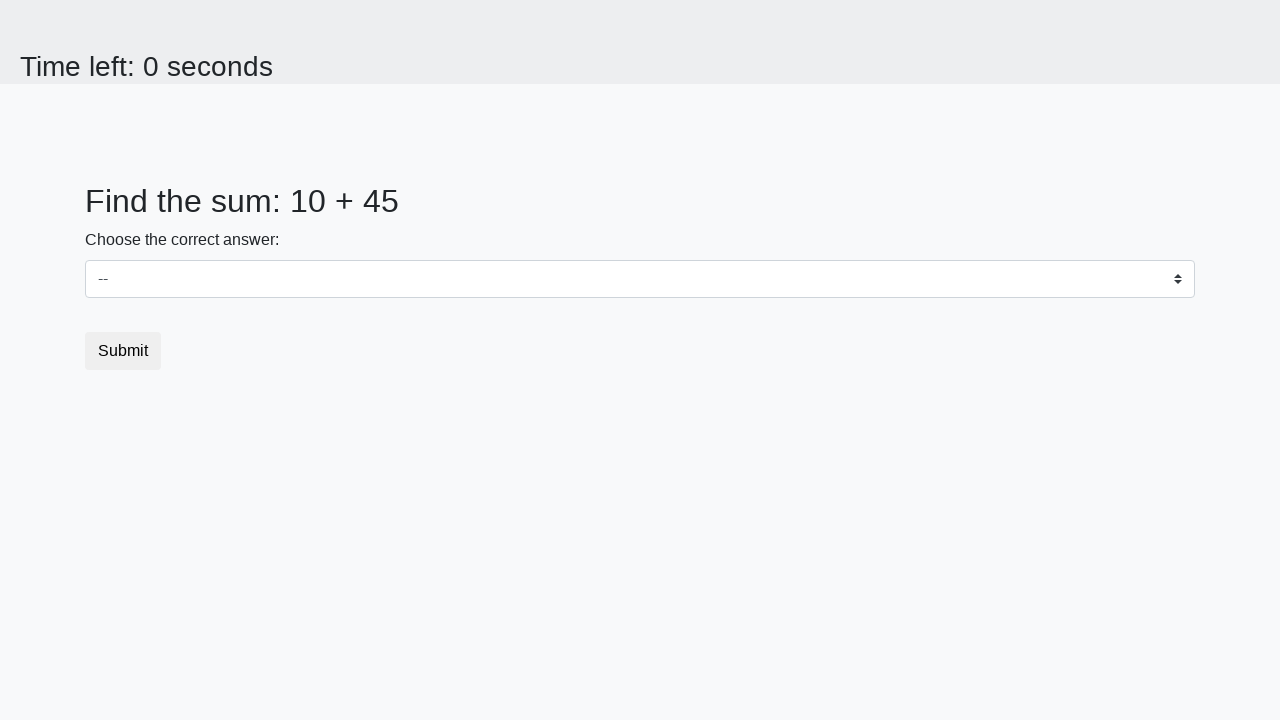

Selected calculated sum '55' from dropdown menu on #dropdown
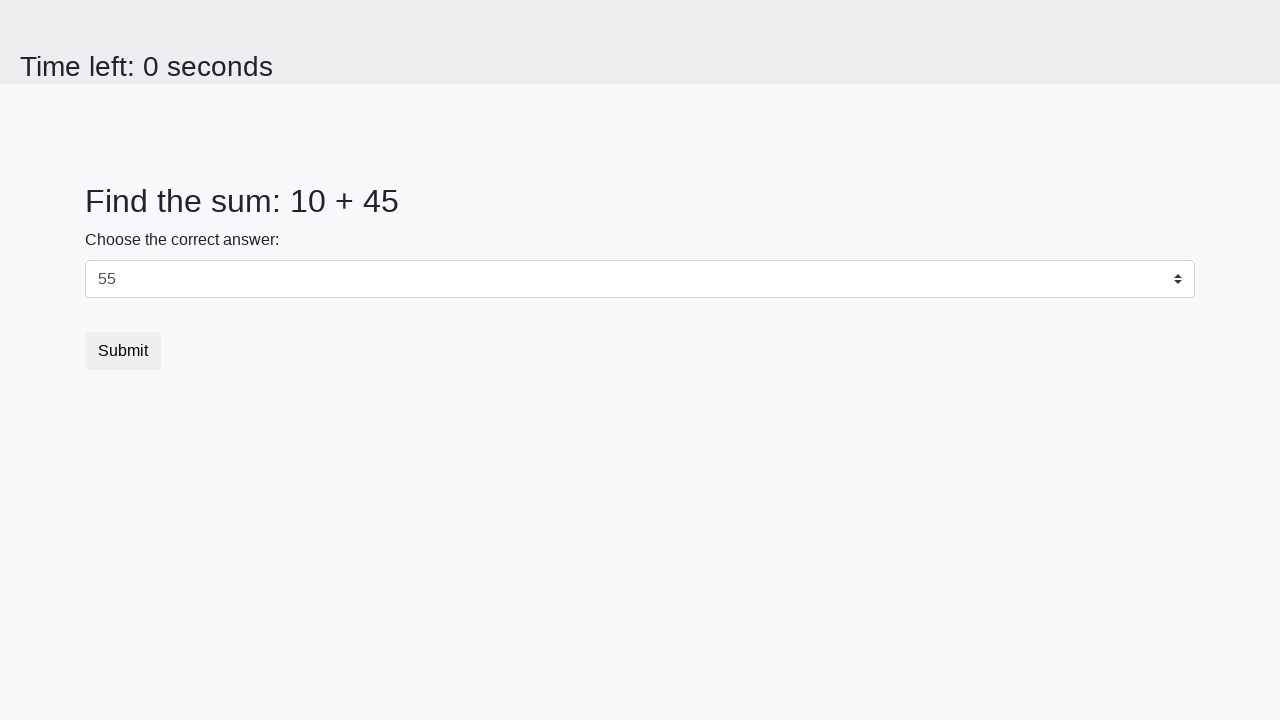

Clicked submit button to submit form at (123, 351) on [type='submit']
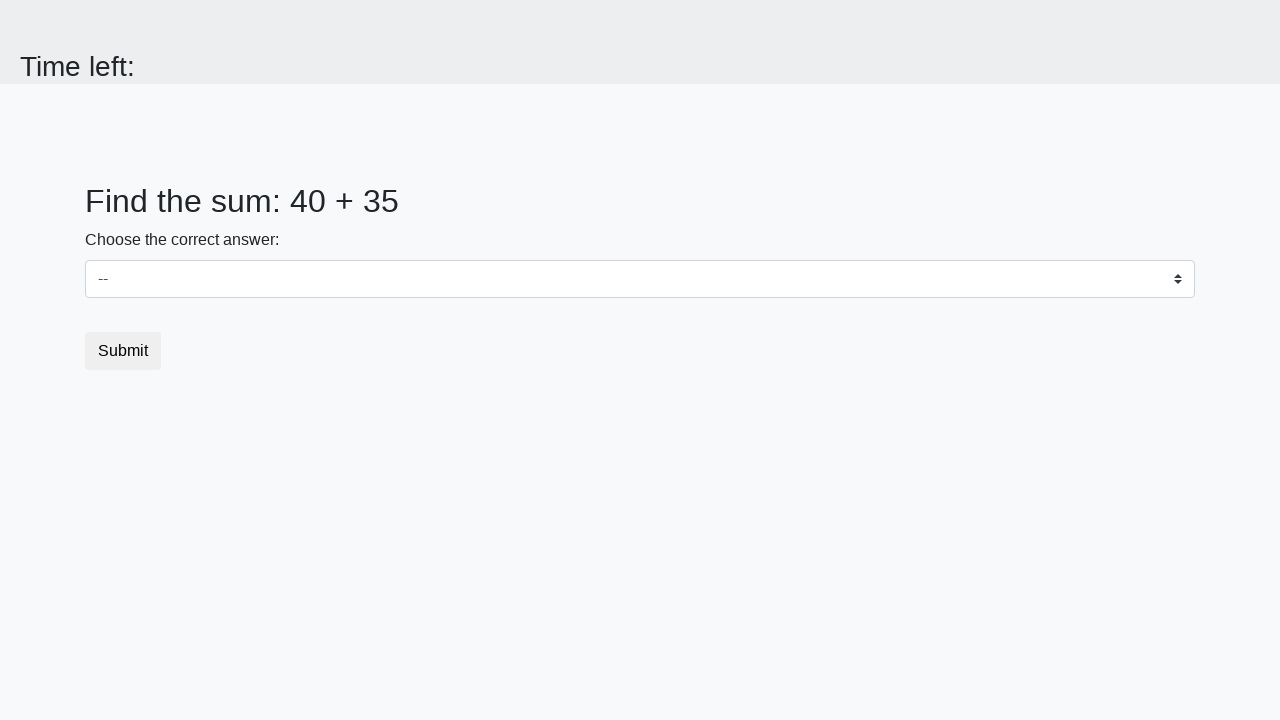

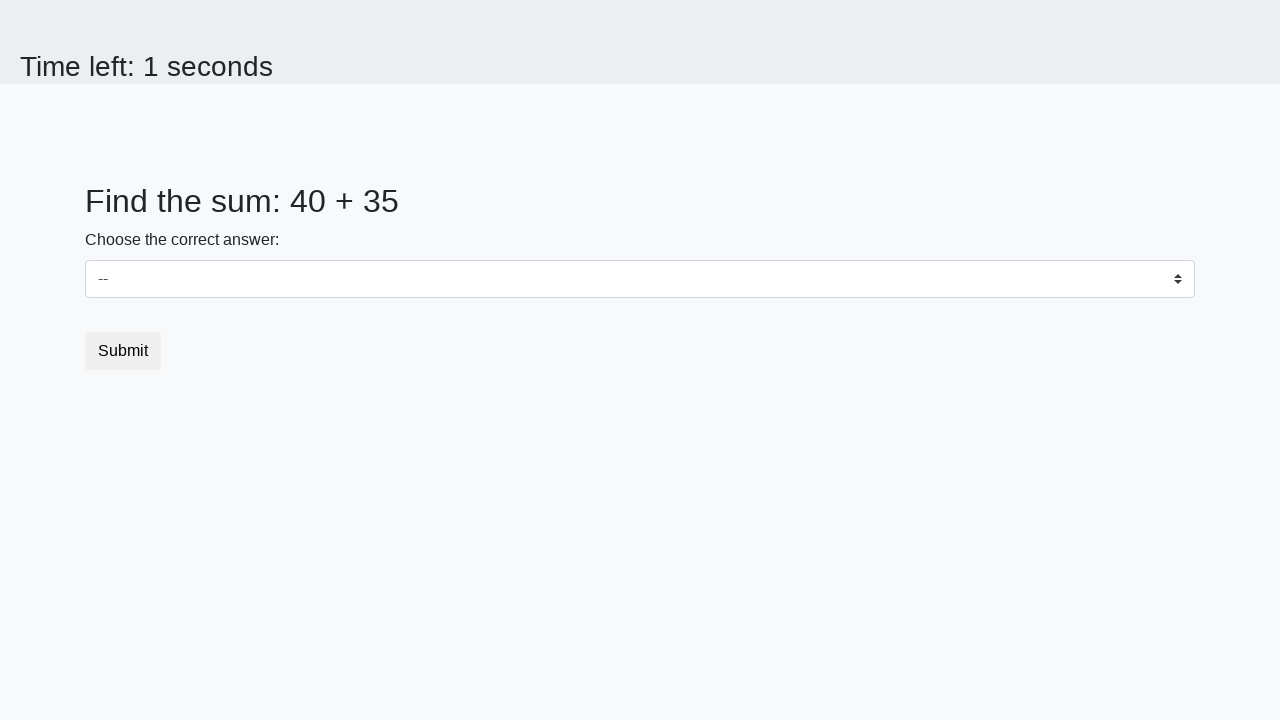